Navigates to NextBaseCRM login page and verifies that the "Log In" button is present with the expected text value

Starting URL: https://login1.nextbasecrm.com/

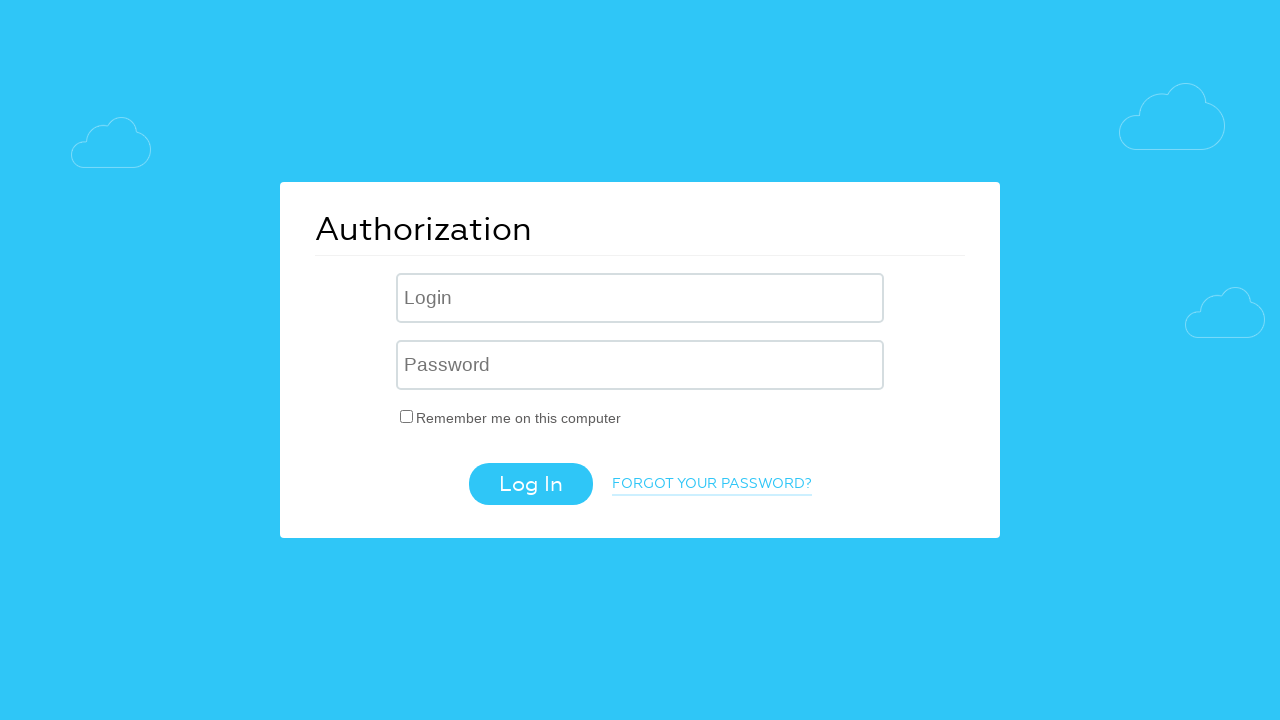

Navigated to NextBaseCRM login page at https://login1.nextbasecrm.com/
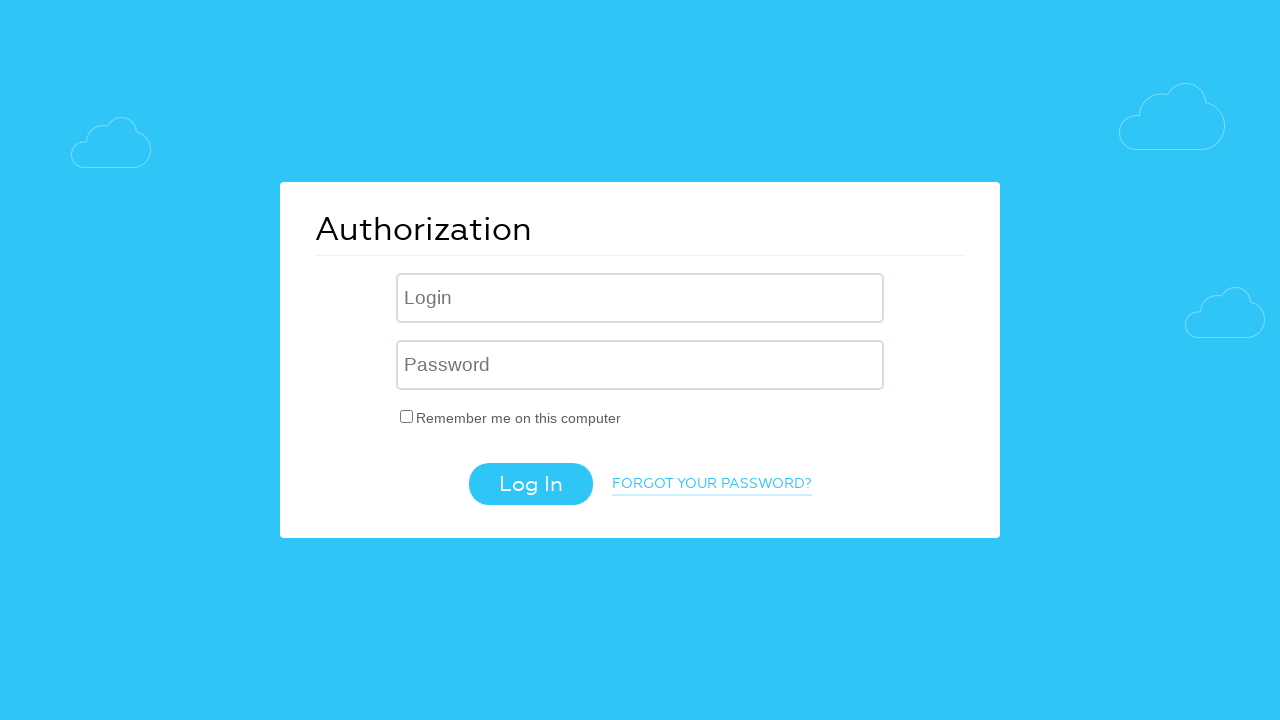

Located the Log In button using CSS selector input[value='Log In']
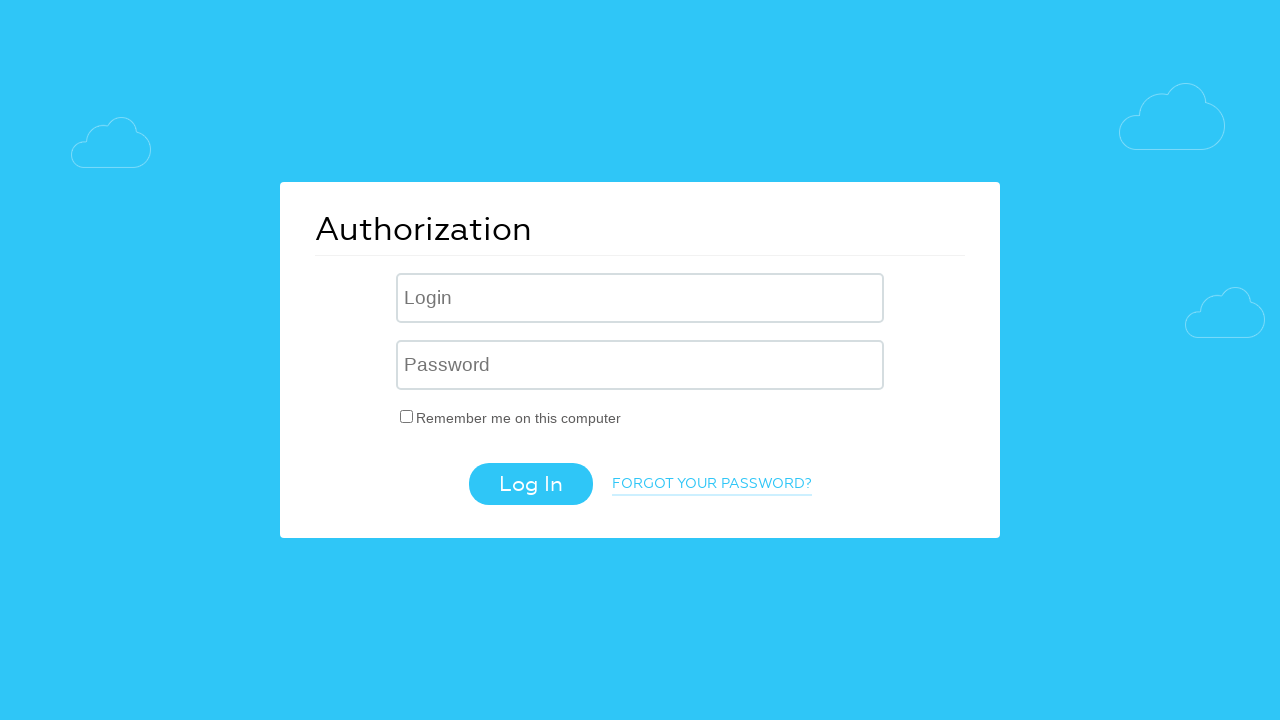

Log In button is visible and ready for interaction
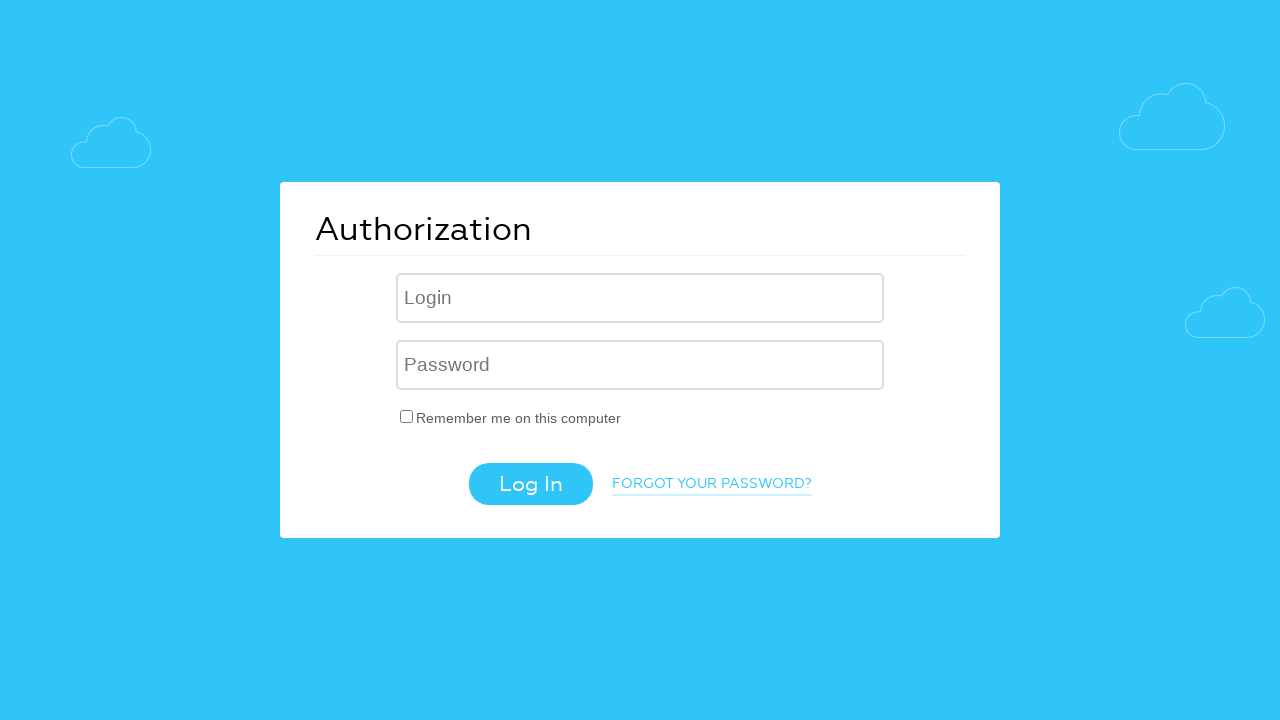

Retrieved 'value' attribute from Log In button: 'Log In'
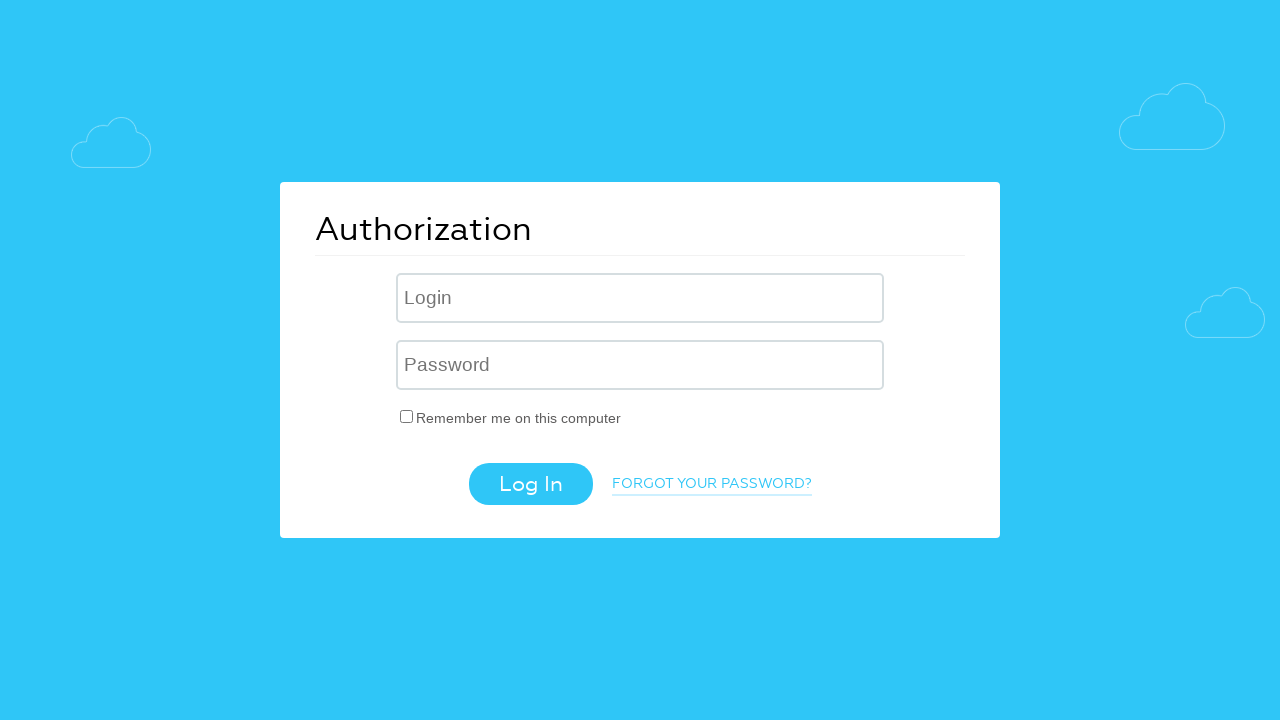

Assertion passed: Log In button has expected text value 'Log In'
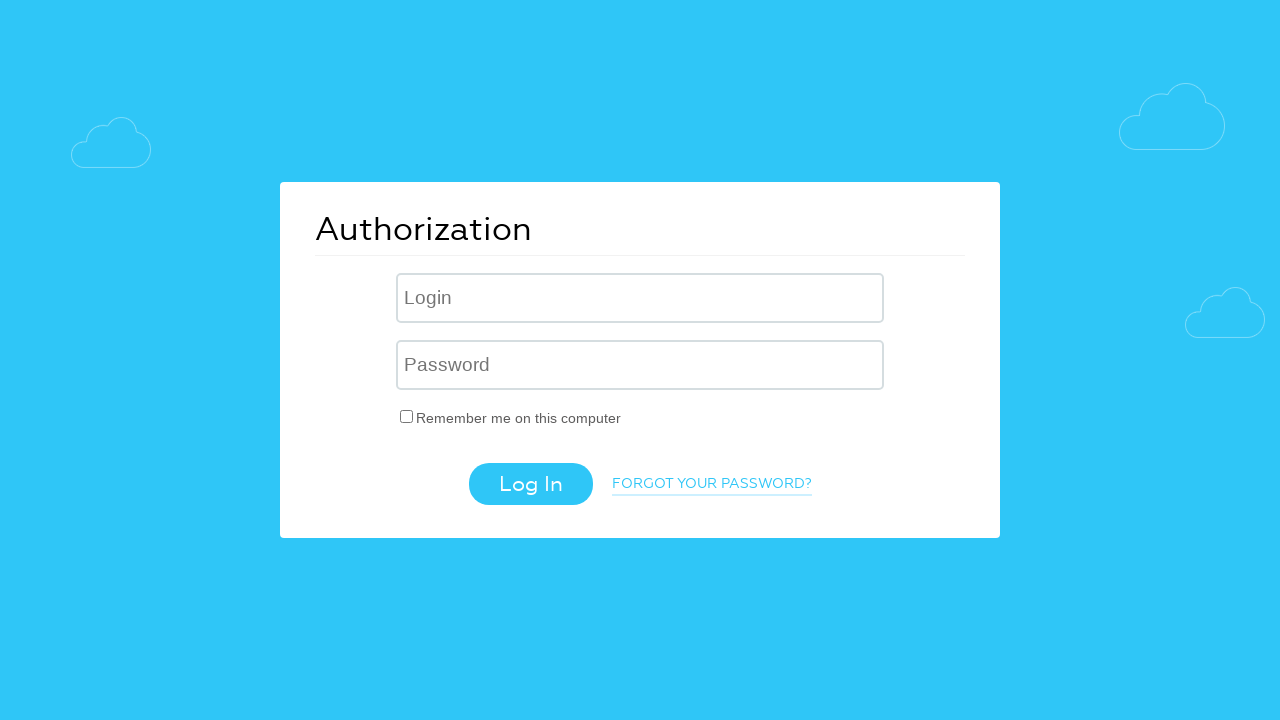

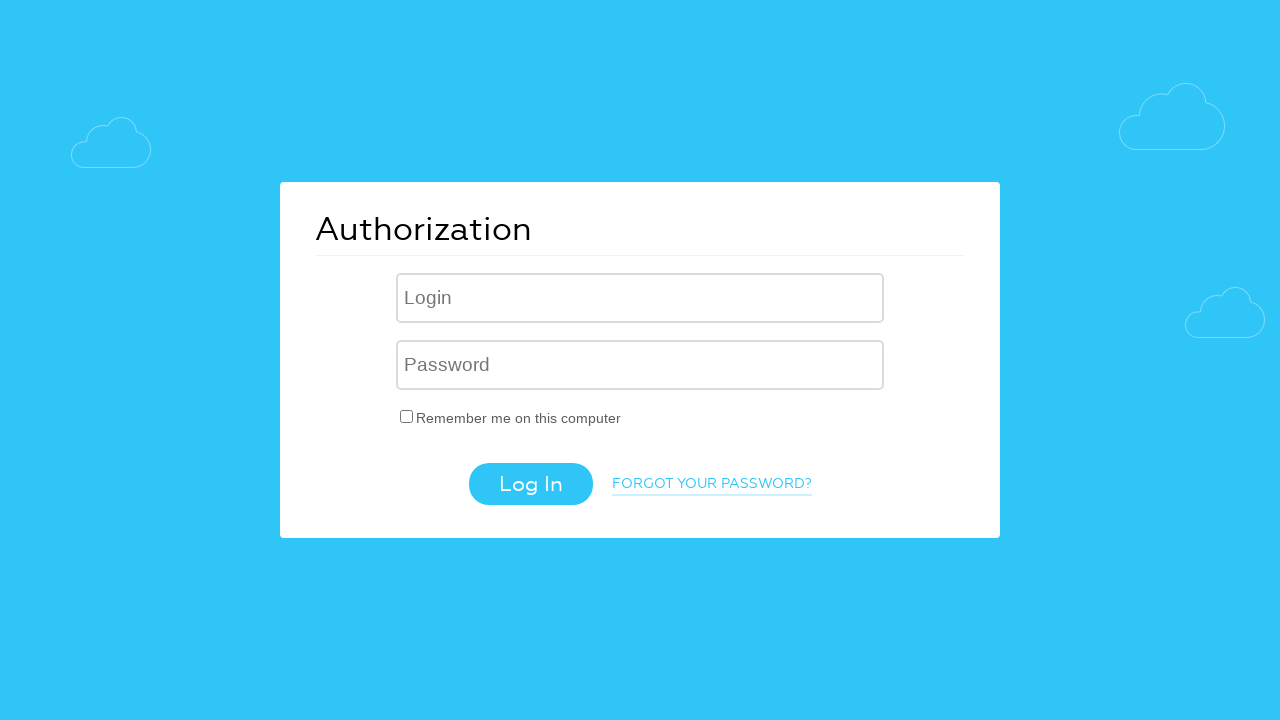